Navigates to the Context Menu page and verifies the style properties of the context menu box element

Starting URL: https://the-internet.herokuapp.com/

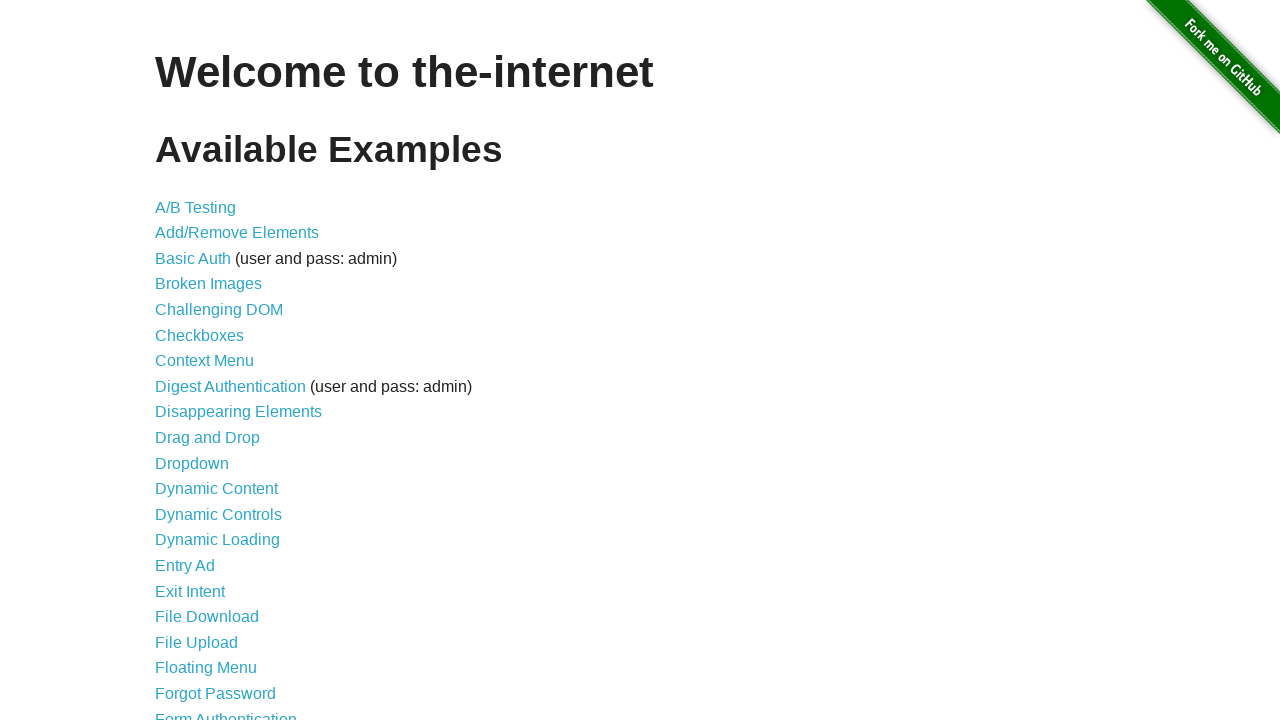

Waited for page heading to load
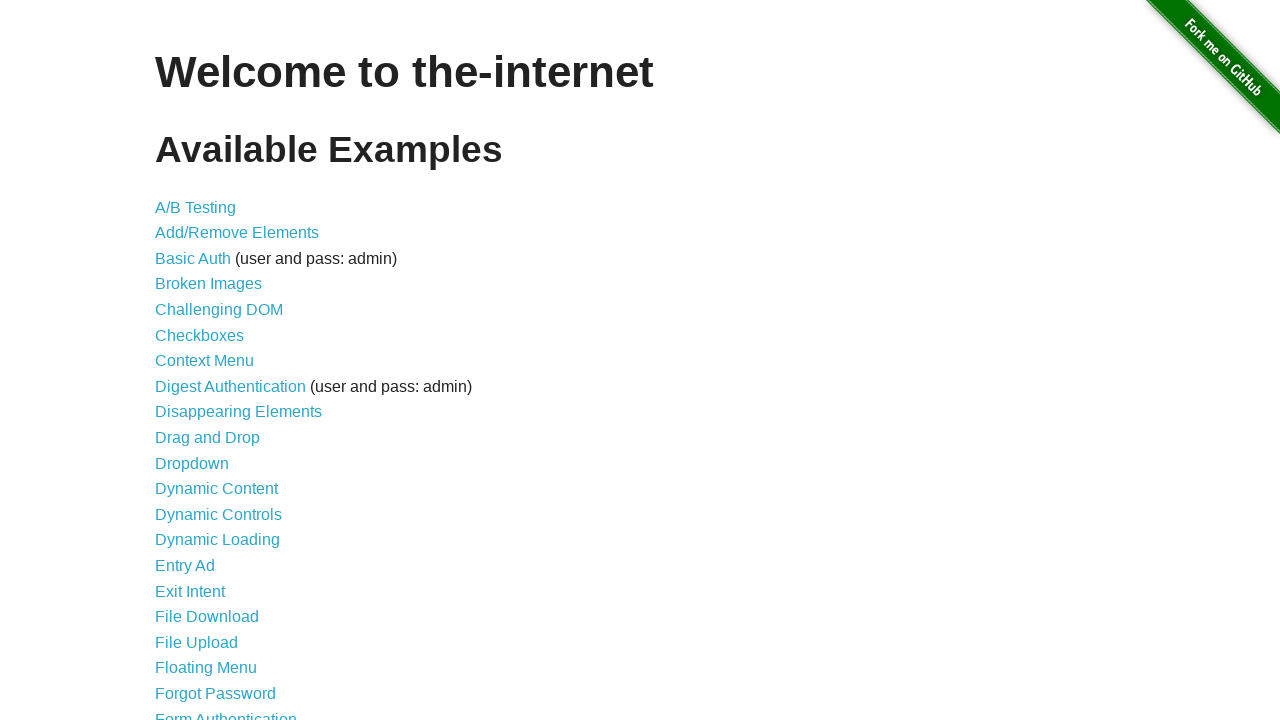

Clicked on Context Menu link at (204, 361) on xpath=//a[normalize-space()='Context Menu']
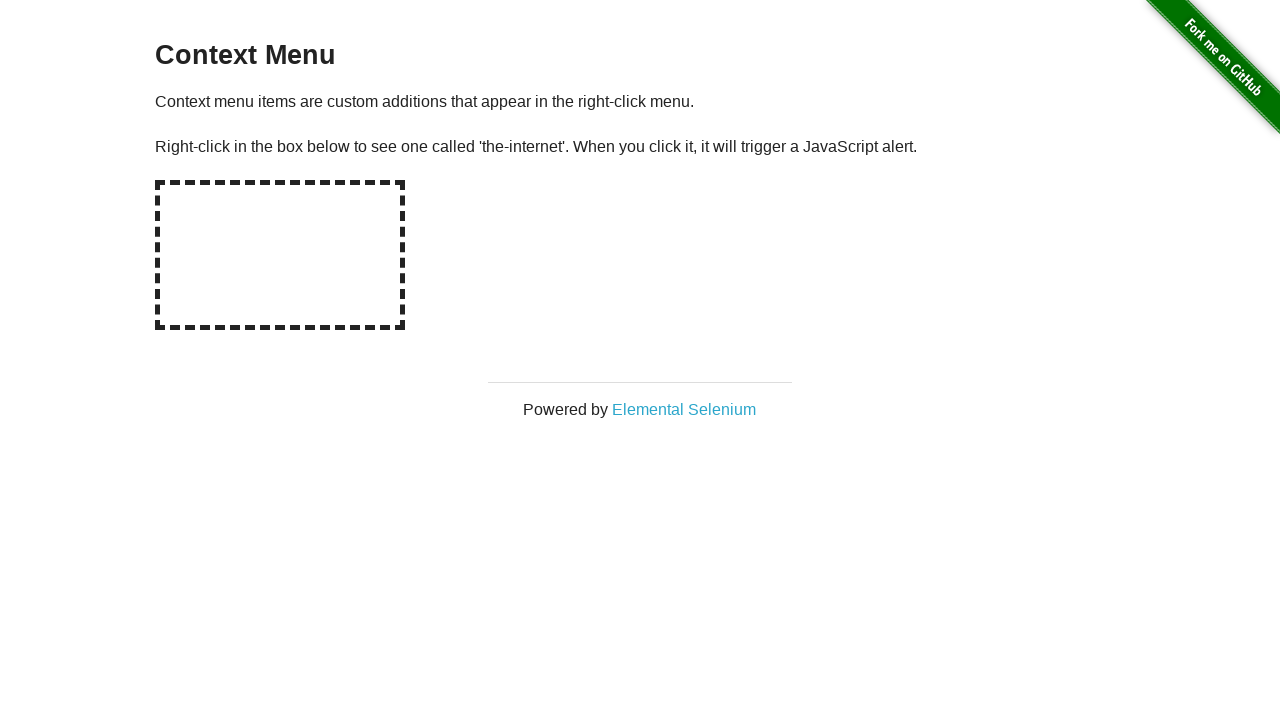

Hot-spot box element became visible
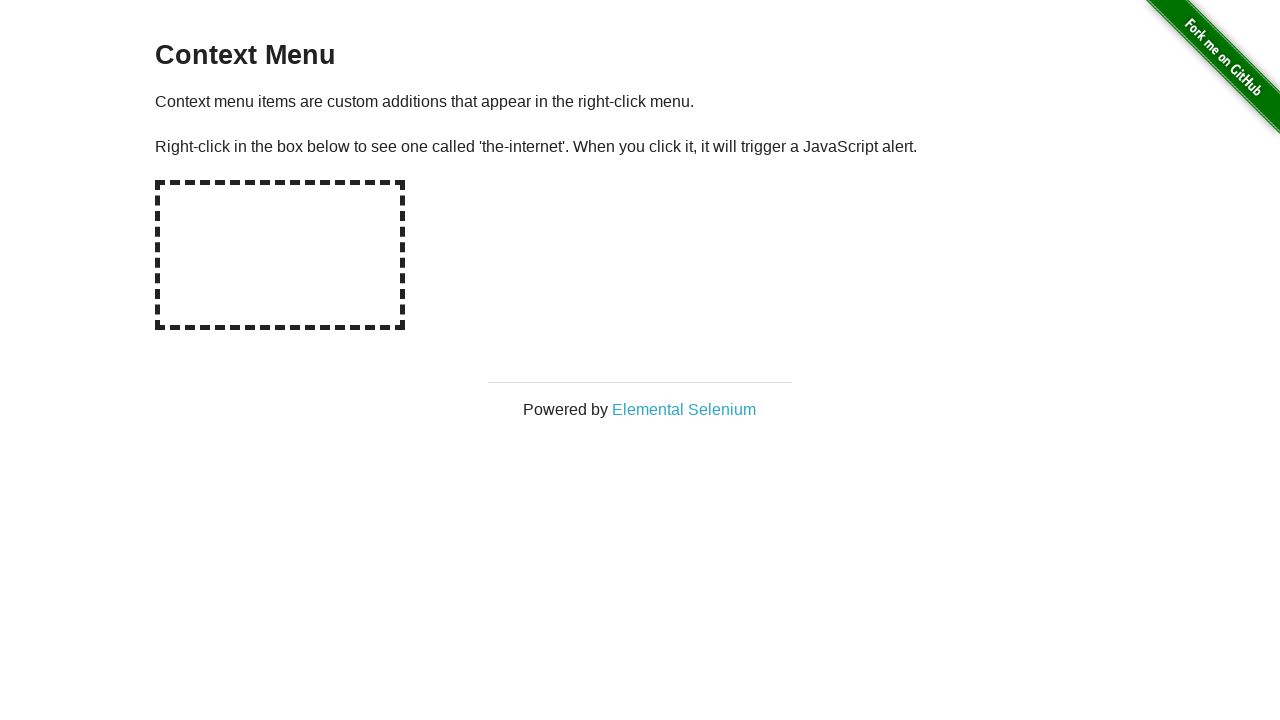

Retrieved style attribute: border-style: dashed; border-width: 5px; width: 250px; height: 150px;
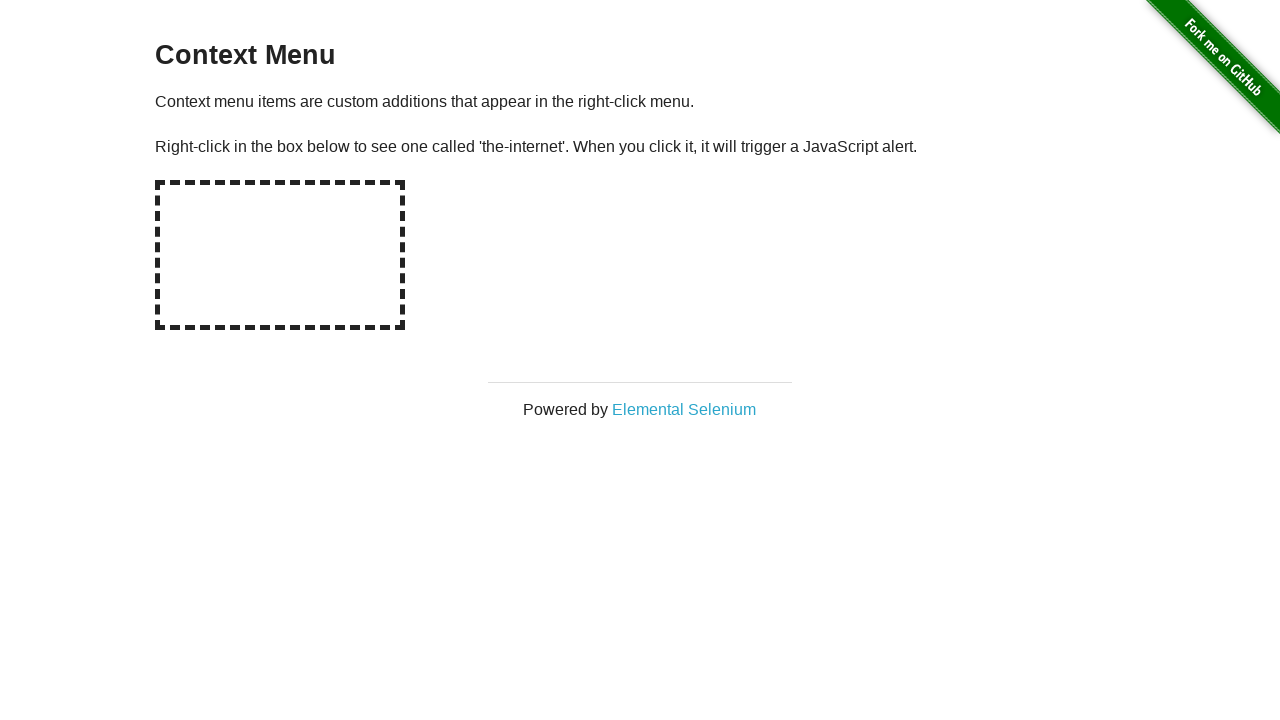

Verified context menu box has correct style properties (dashed border, 5px width, 250px x 150px dimensions)
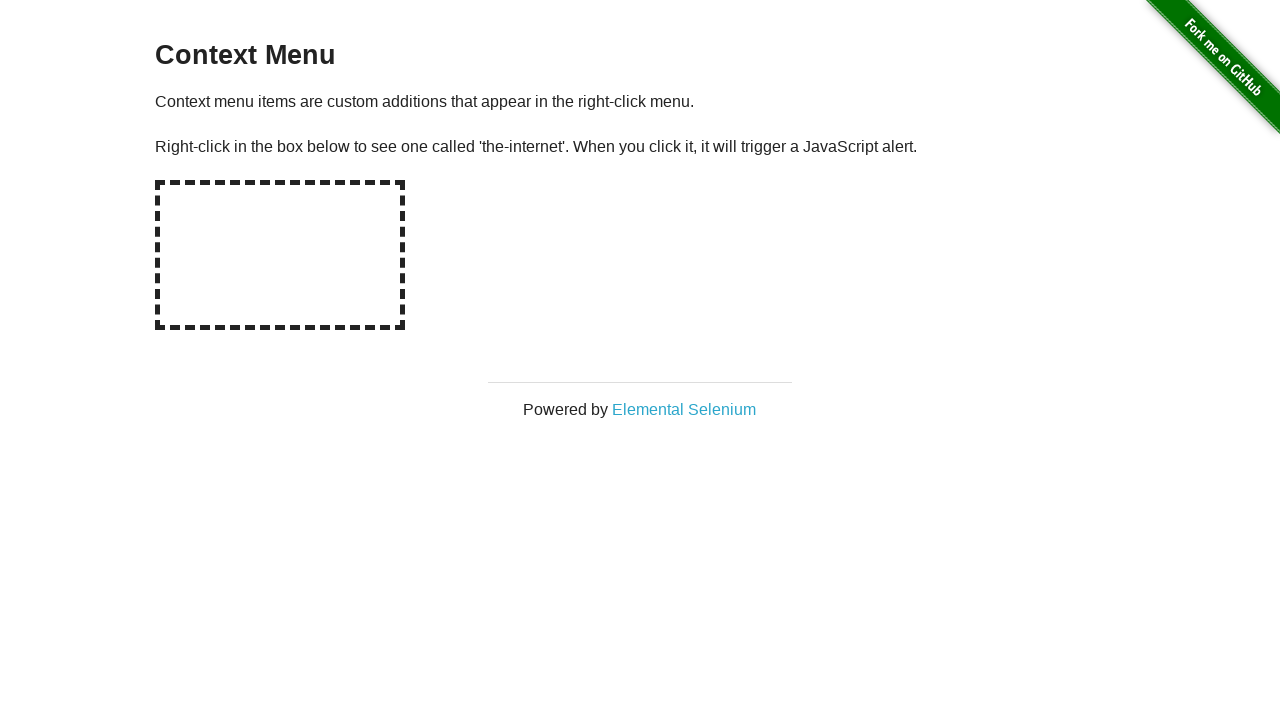

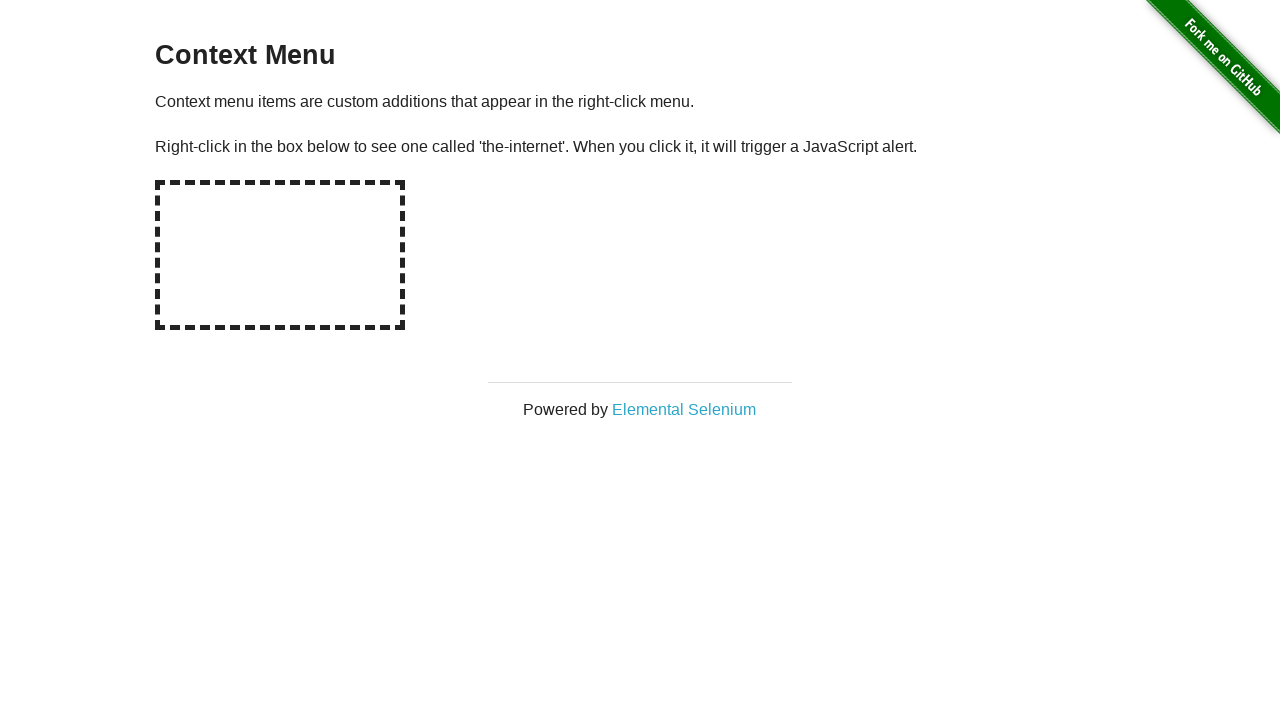